Tests dropdown select functionality by selecting options using different methods: visible text, value, and index.

Starting URL: https://bonigarcia.dev/selenium-webdriver-java/web-form.html

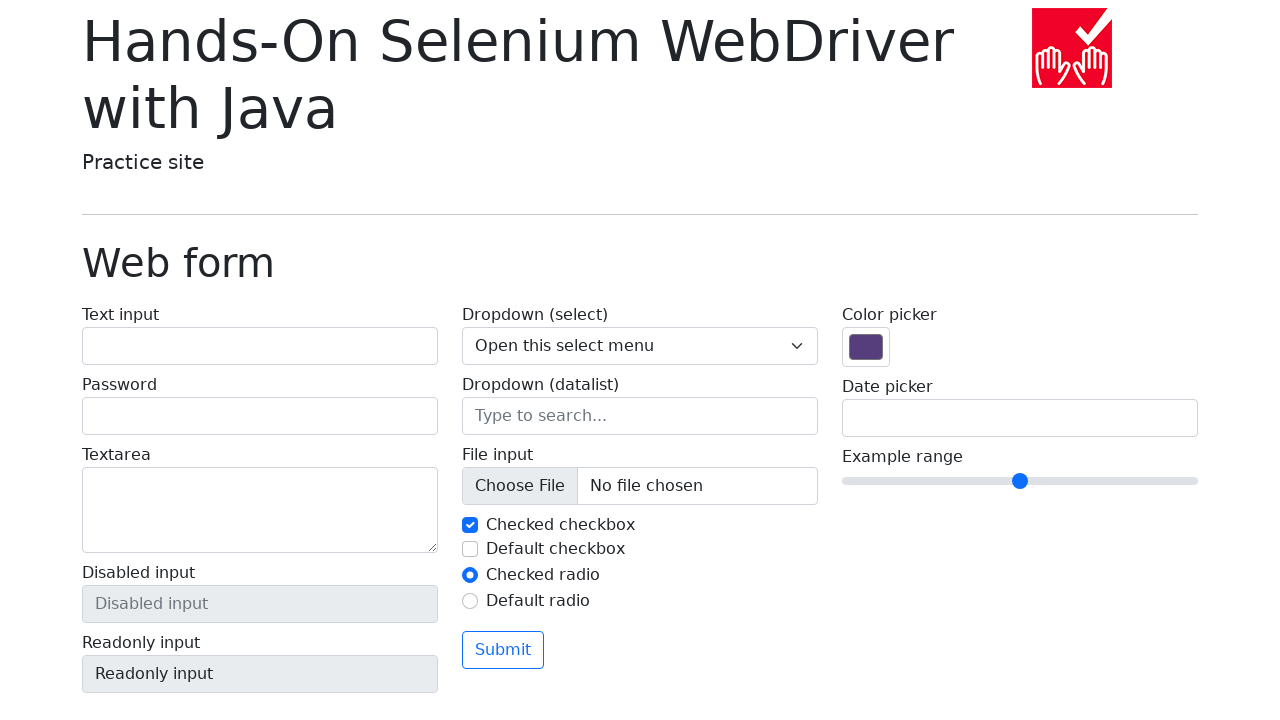

Selected 'Open this select menu' option by visible text on select[name='my-select']
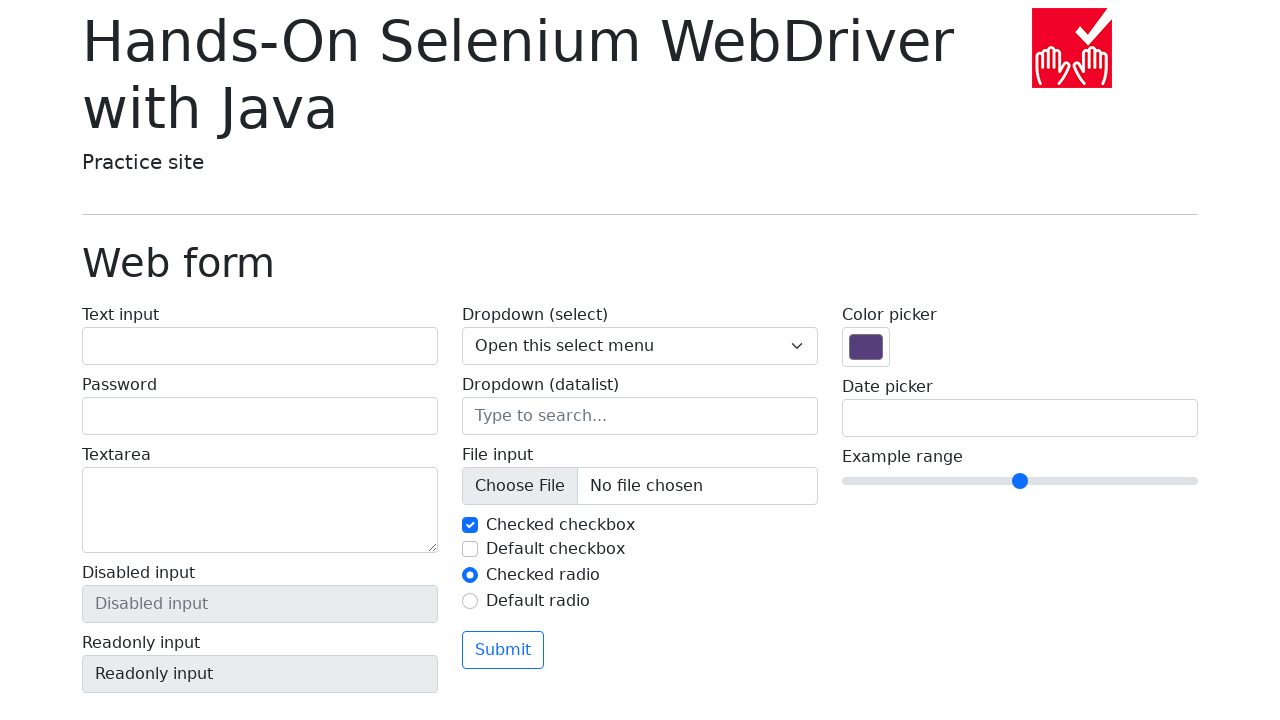

Selected option with value '1' on select[name='my-select']
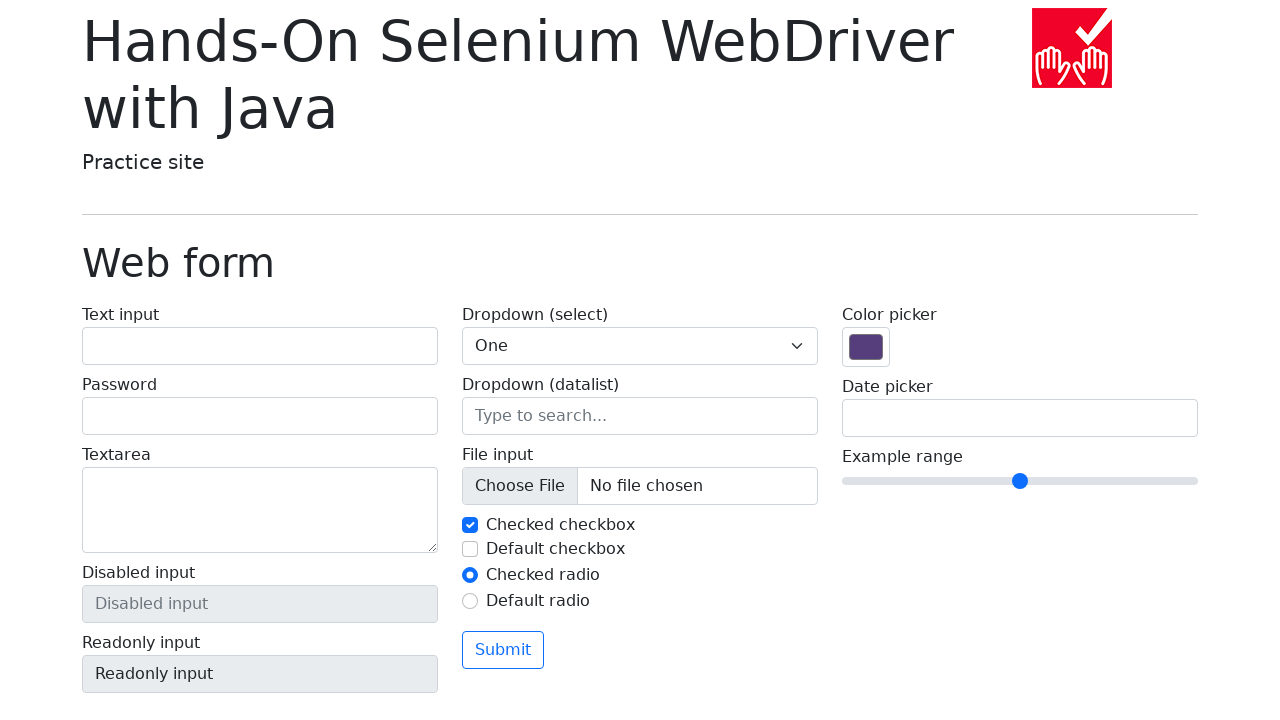

Selected option at index 2 (value '2') on select[name='my-select']
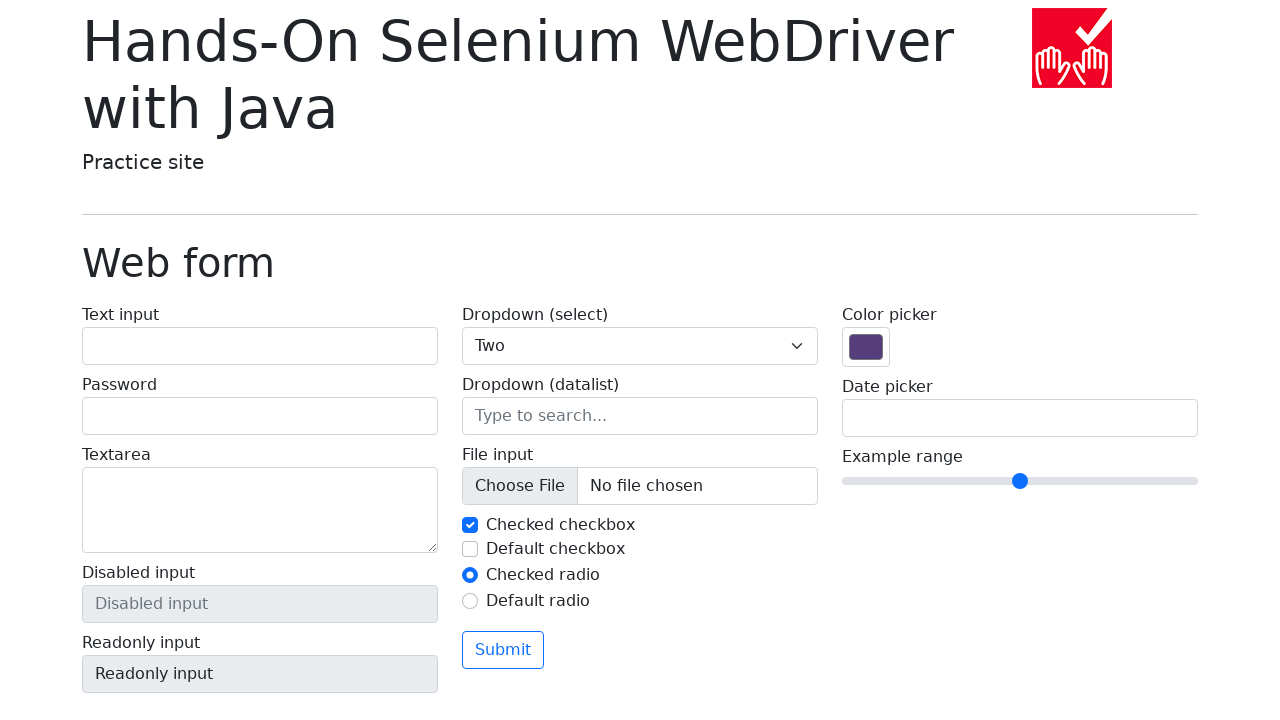

Selected 'Three' option by visible text on select[name='my-select']
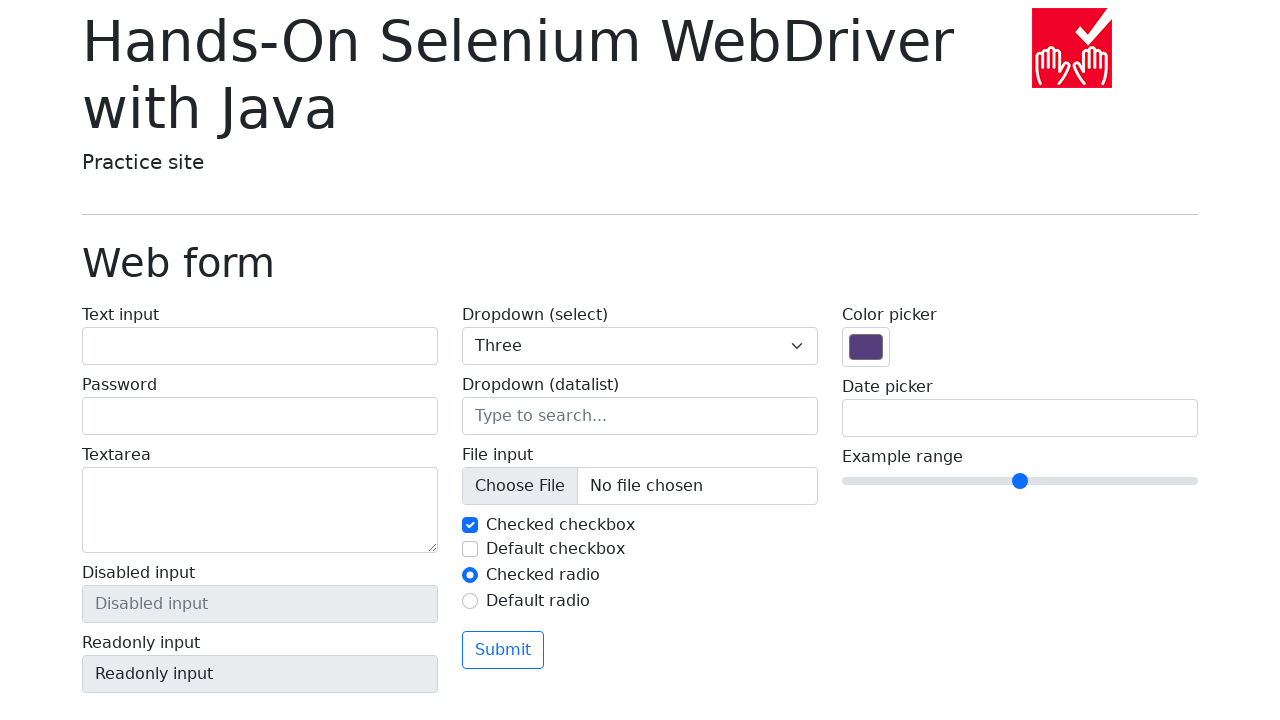

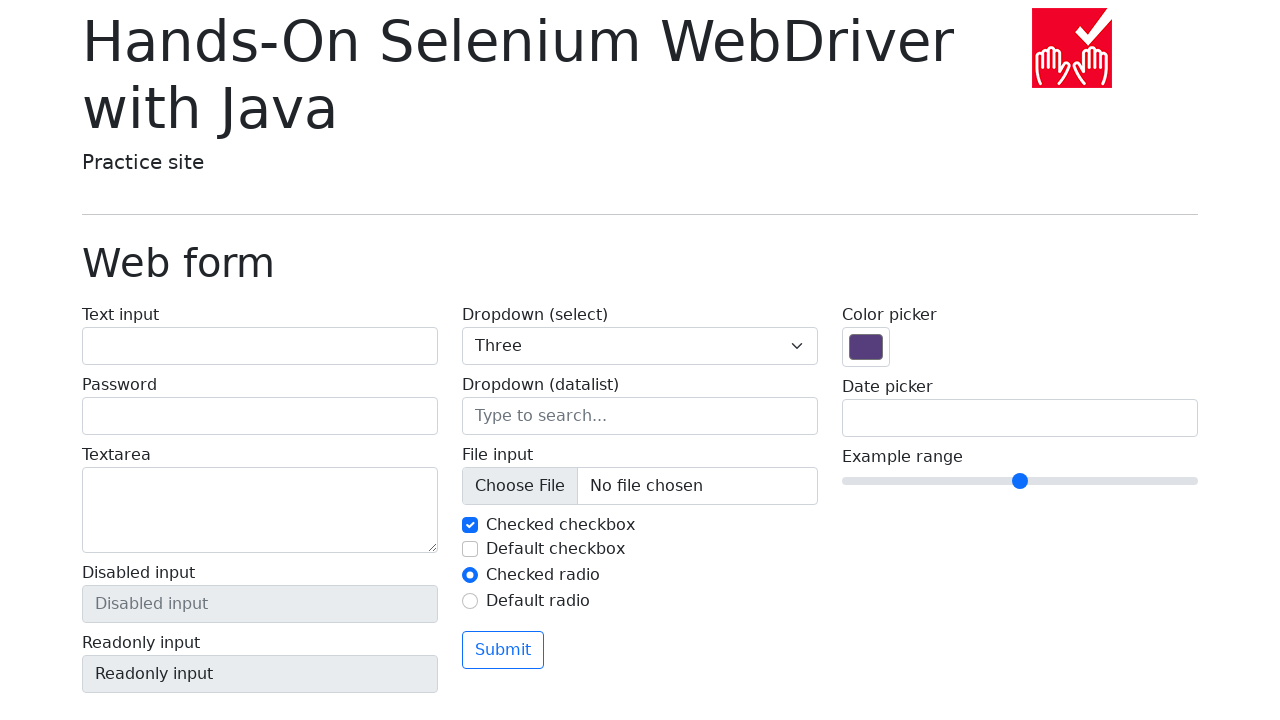